Tests adding two products (Samsung Galaxy S6 and Nokia Lumia 1520) to cart and verifies the total price is calculated correctly.

Starting URL: https://www.demoblaze.com/

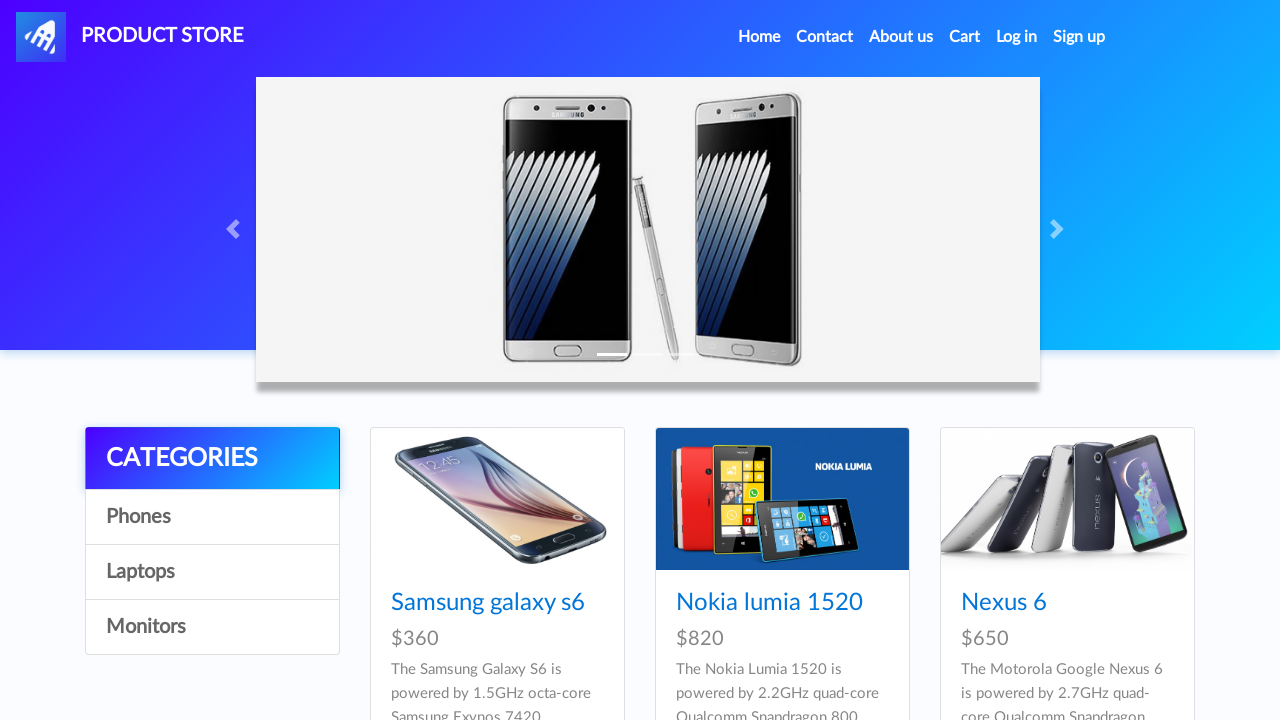

Clicked on Samsung Galaxy S6 product at (488, 603) on .card-title a:has-text('Samsung galaxy s6')
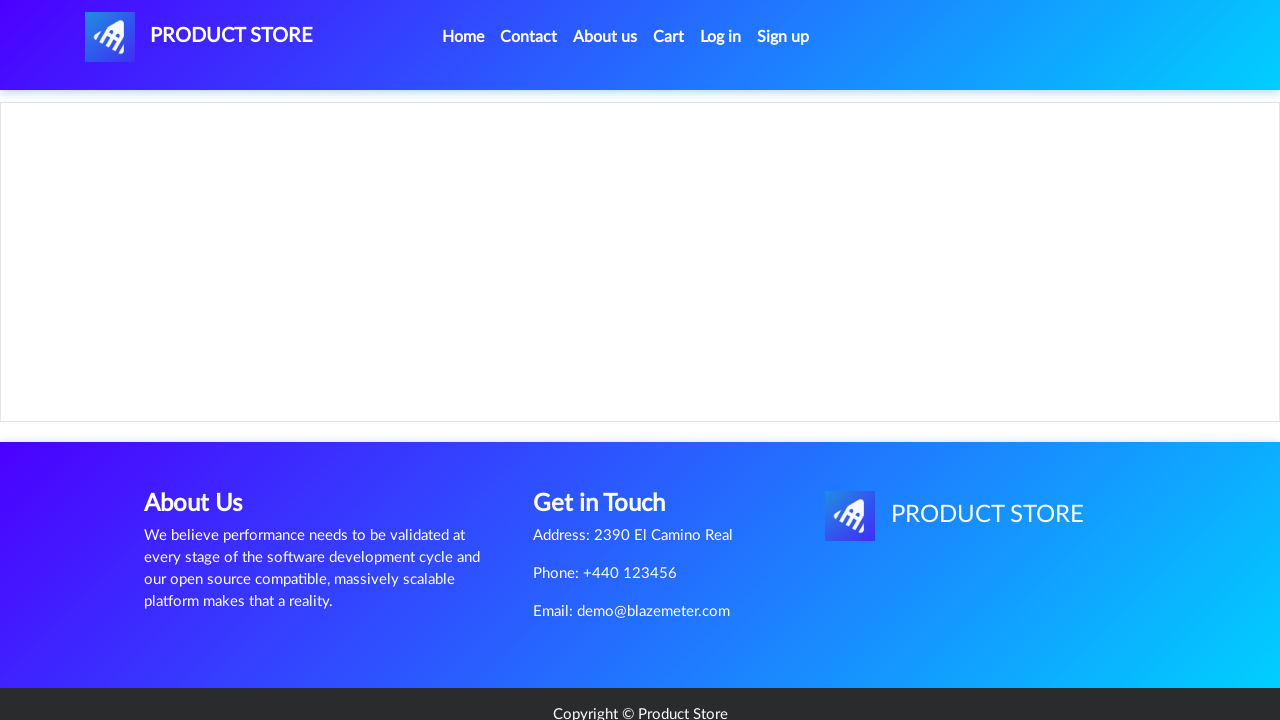

Clicked 'Add to cart' button for Samsung Galaxy S6 at (610, 440) on internal:text="Add to cart"i
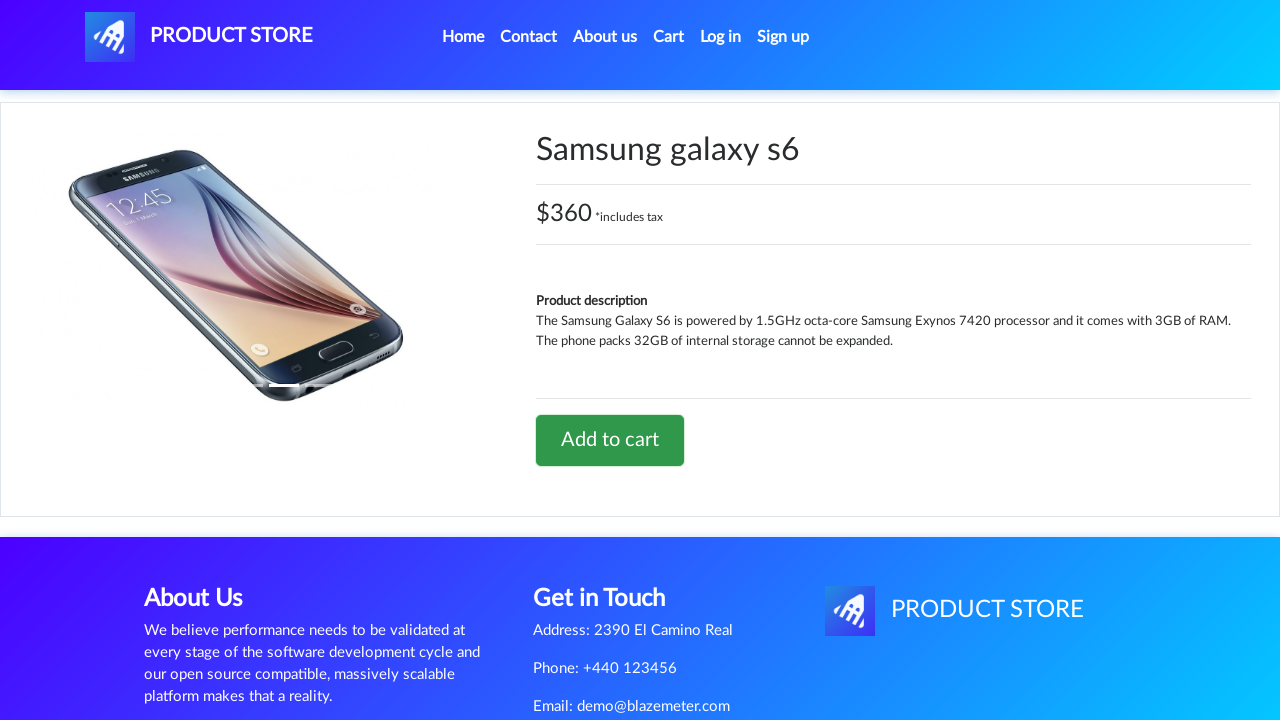

Waited 1 second for cart to update
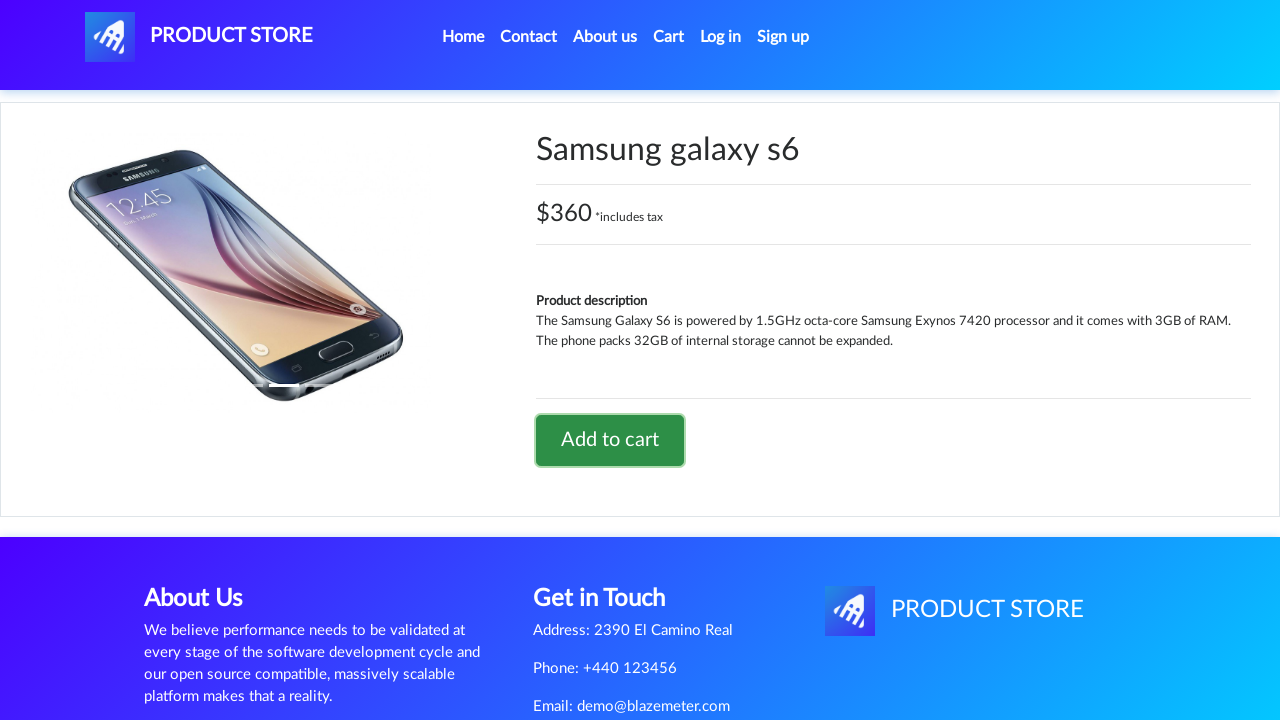

Clicked navbar brand to return to home page at (199, 37) on a.navbar-brand#nava
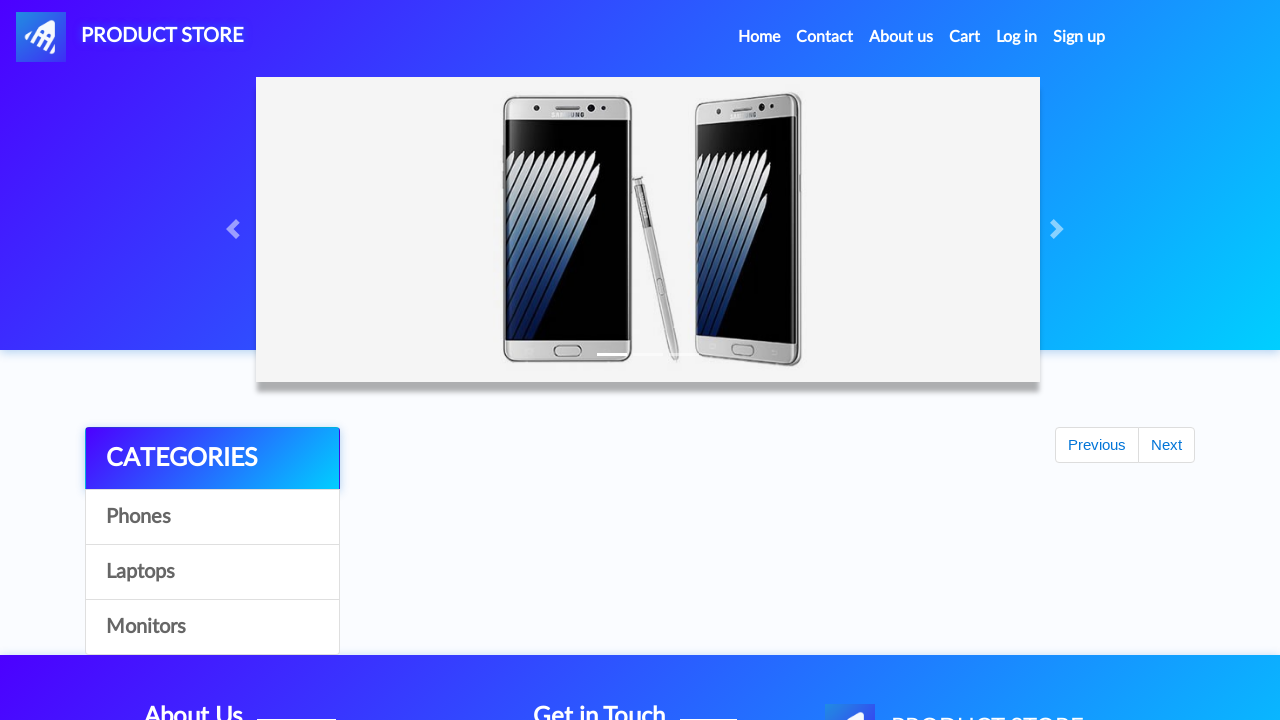

Clicked on Nokia Lumia 1520 product at (769, 603) on .card-title a:has-text('Nokia lumia 1520')
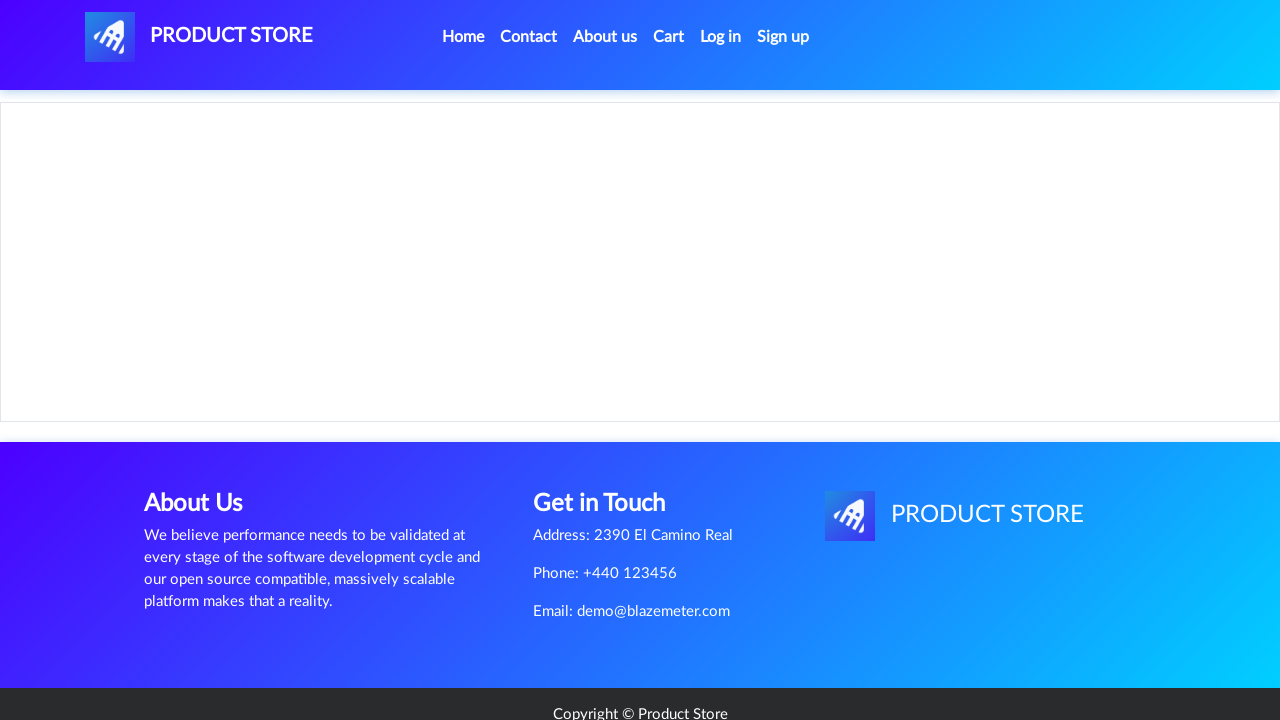

Clicked 'Add to cart' button for Nokia Lumia 1520 at (610, 440) on internal:text="Add to cart"i
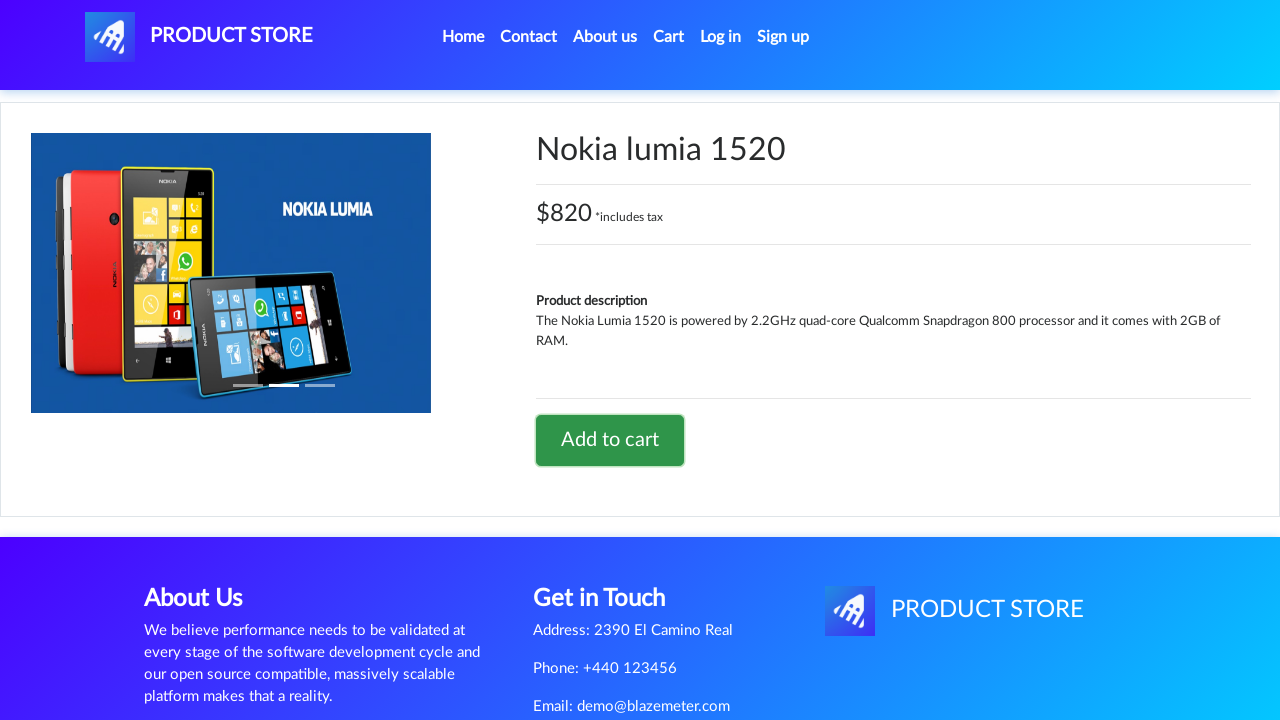

Waited 1 second for cart to update
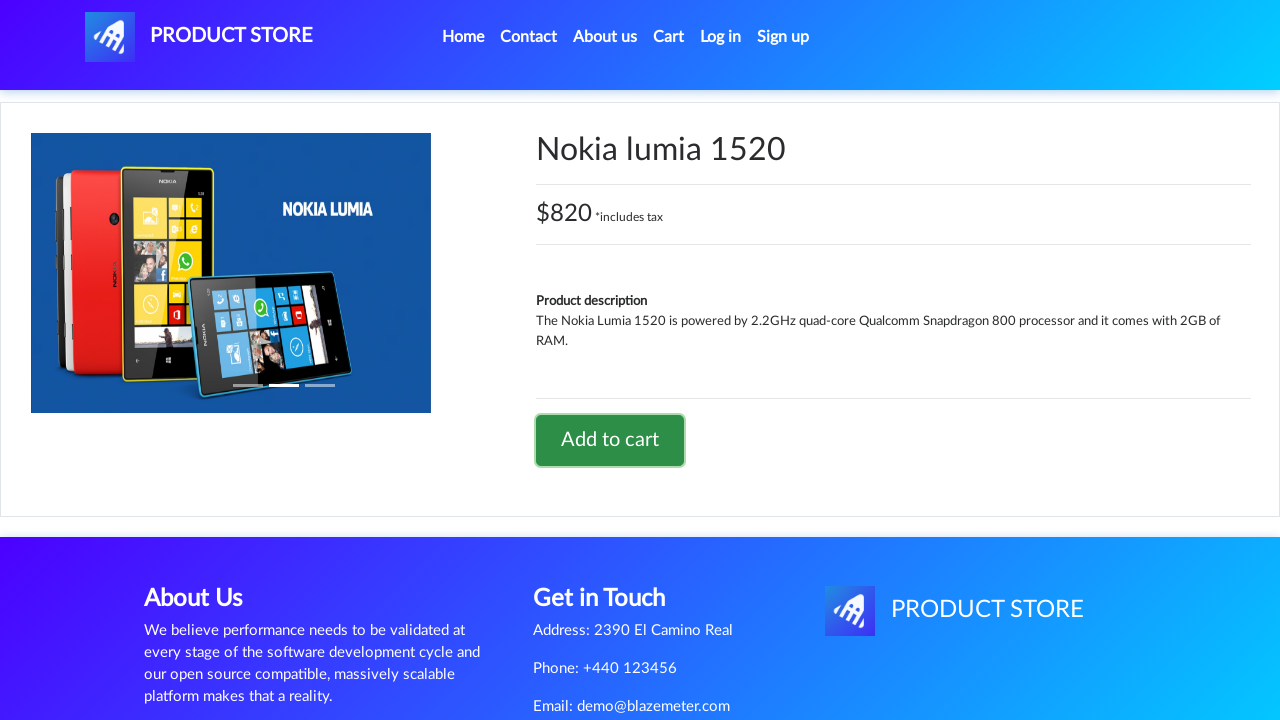

Clicked navbar brand to return to home page at (199, 37) on a.navbar-brand#nava
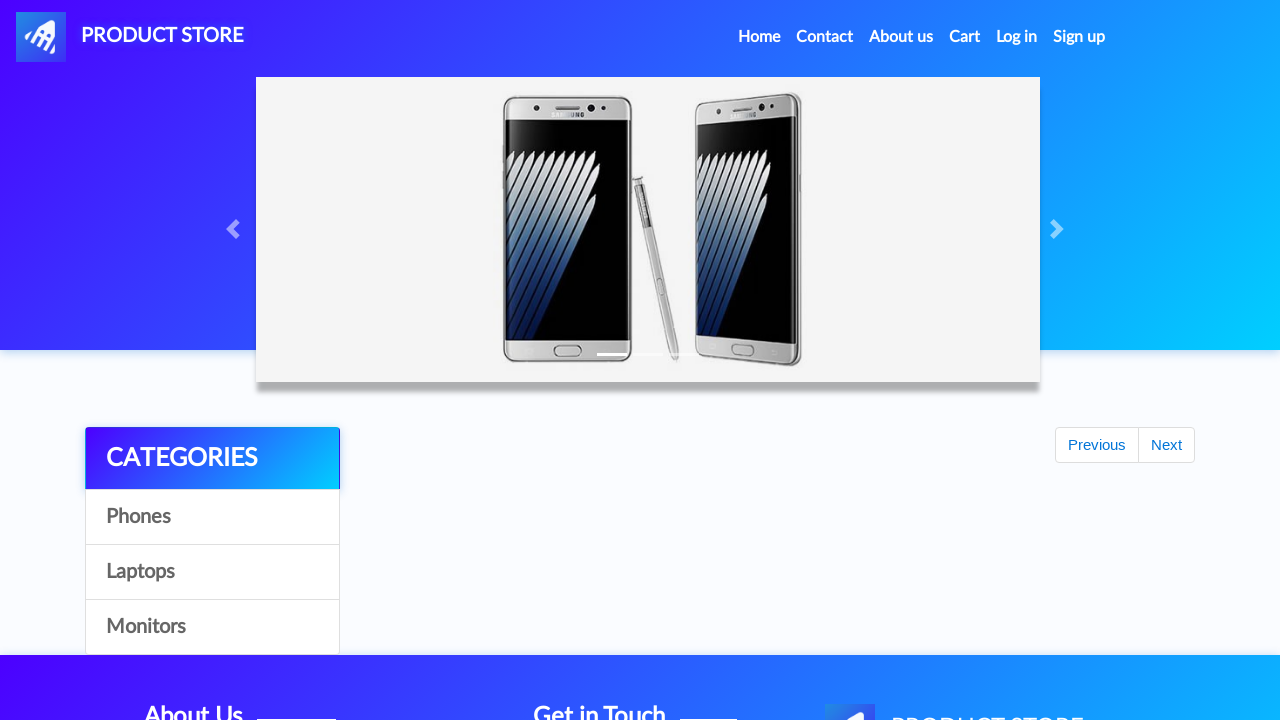

Clicked cart button to navigate to cart page at (965, 37) on #cartur
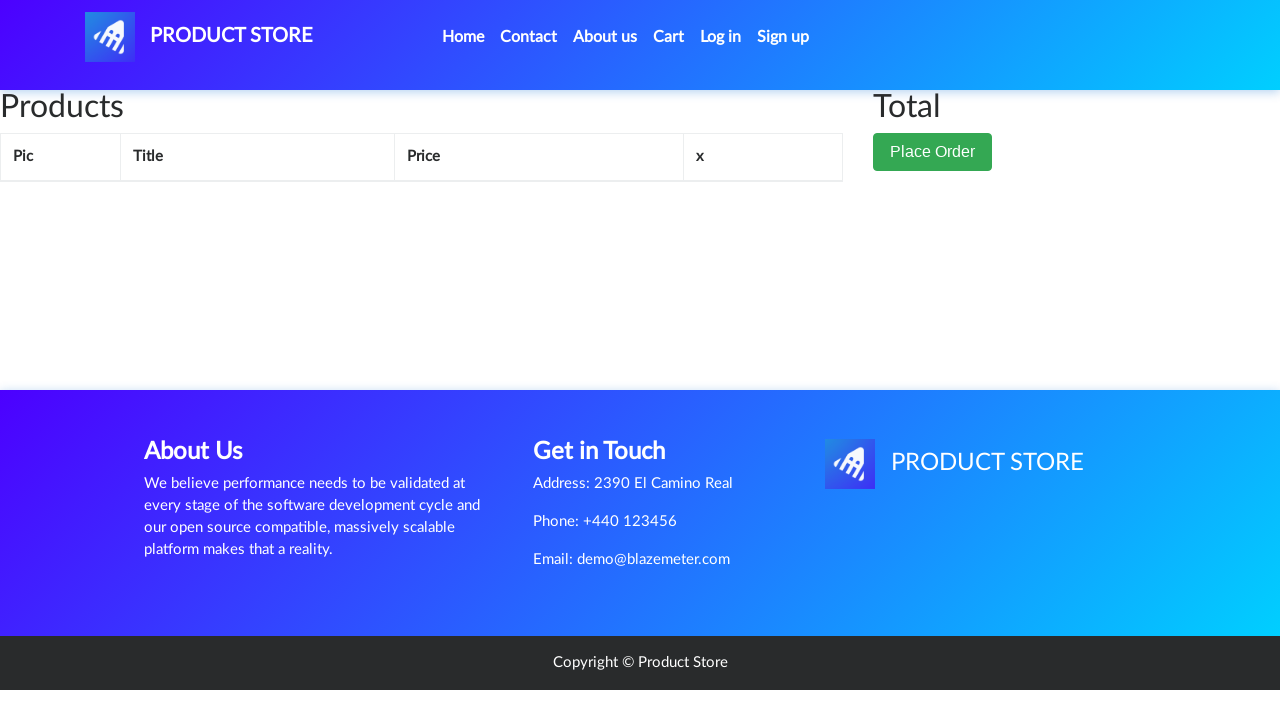

Waited 1 second for cart page to fully load
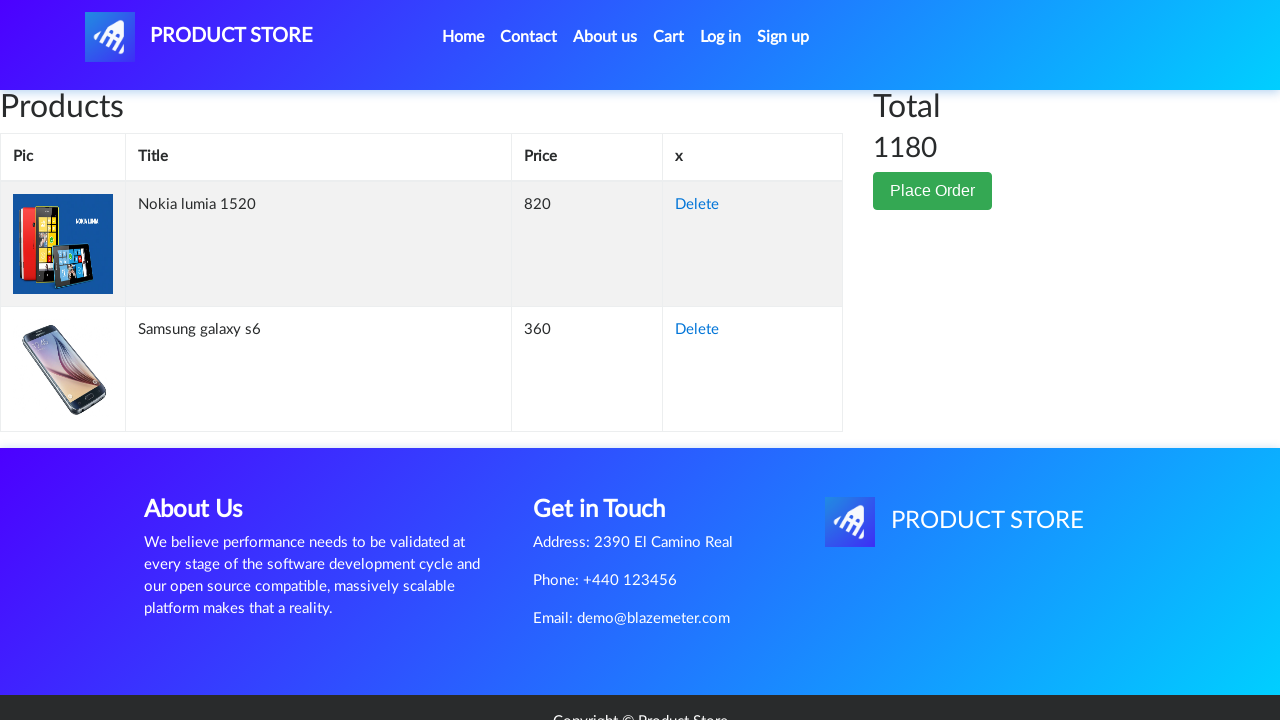

Verified Samsung Galaxy S6 is visible in cart
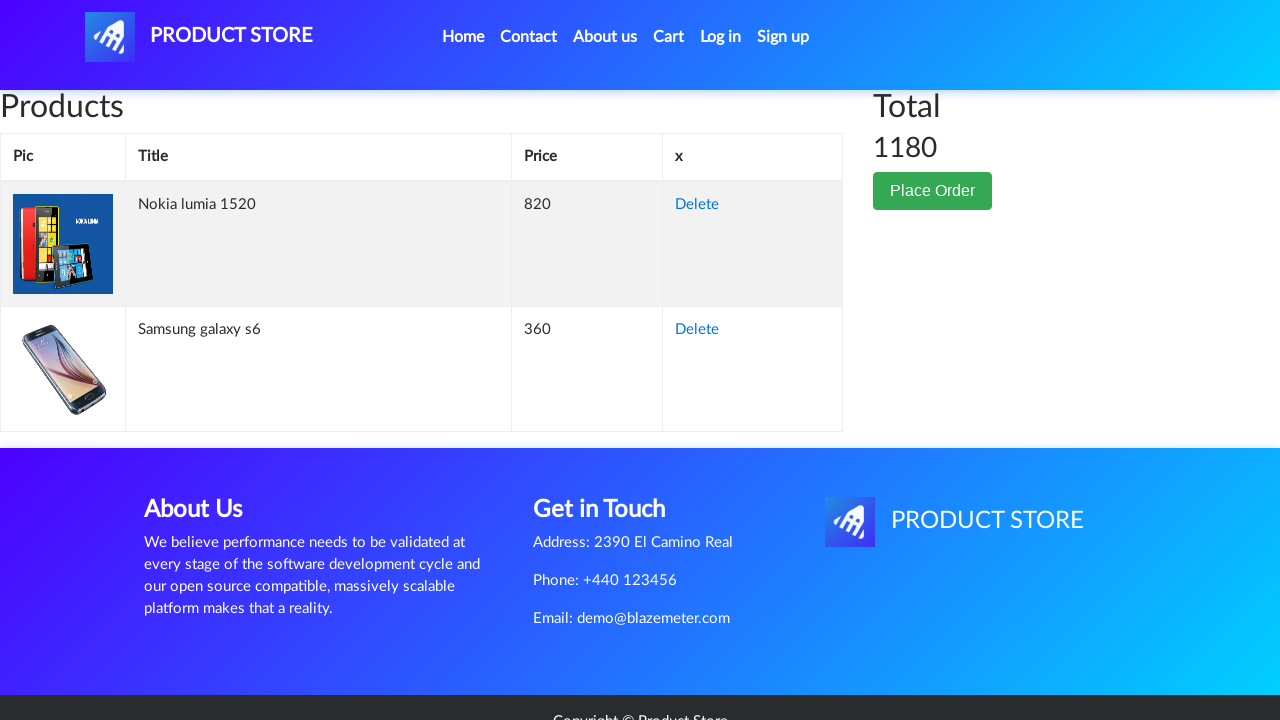

Verified Nokia Lumia 1520 is visible in cart
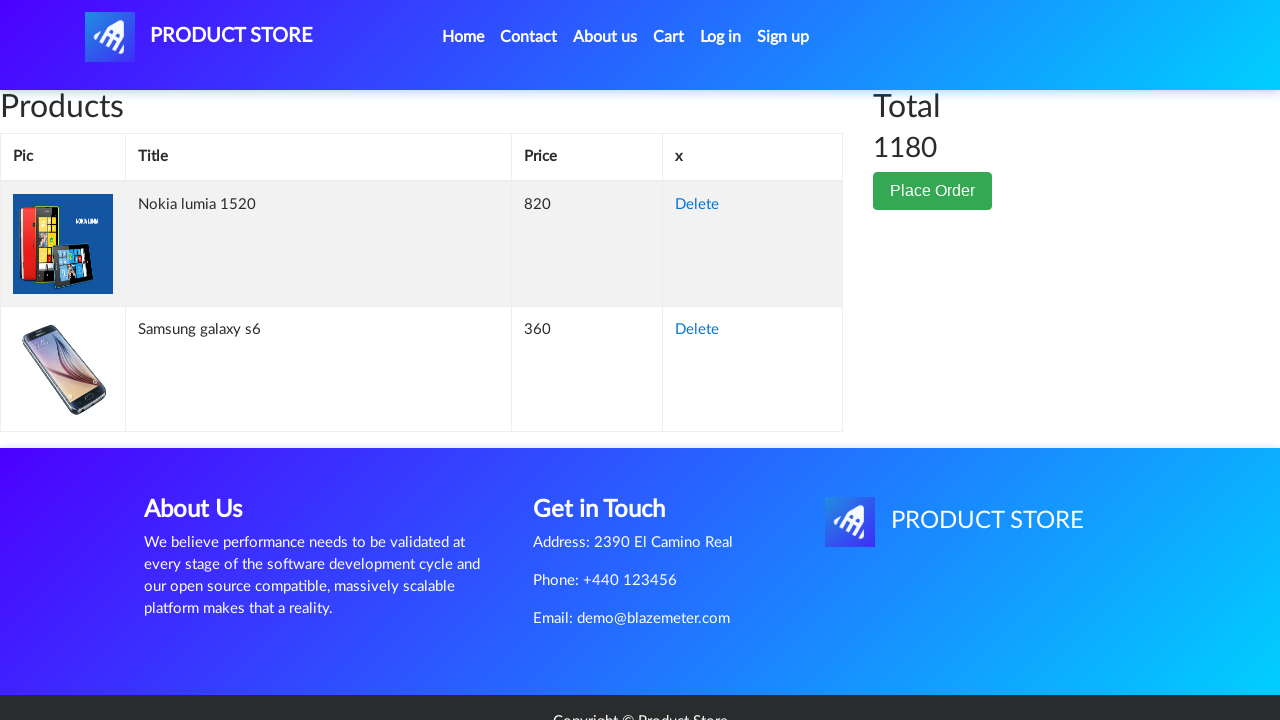

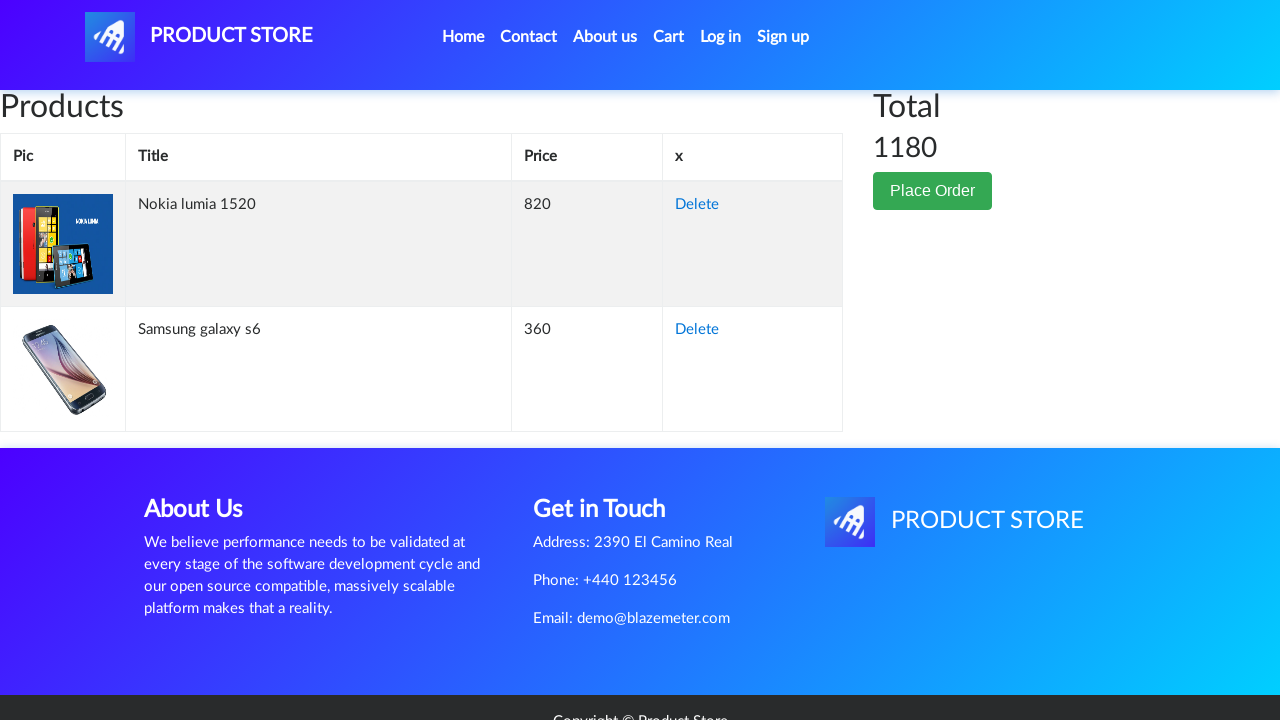